Tests JavaScript confirmation alert handling by clicking a button to trigger the alert, accepting it, and verifying the result text on the page.

Starting URL: http://the-internet.herokuapp.com/javascript_alerts

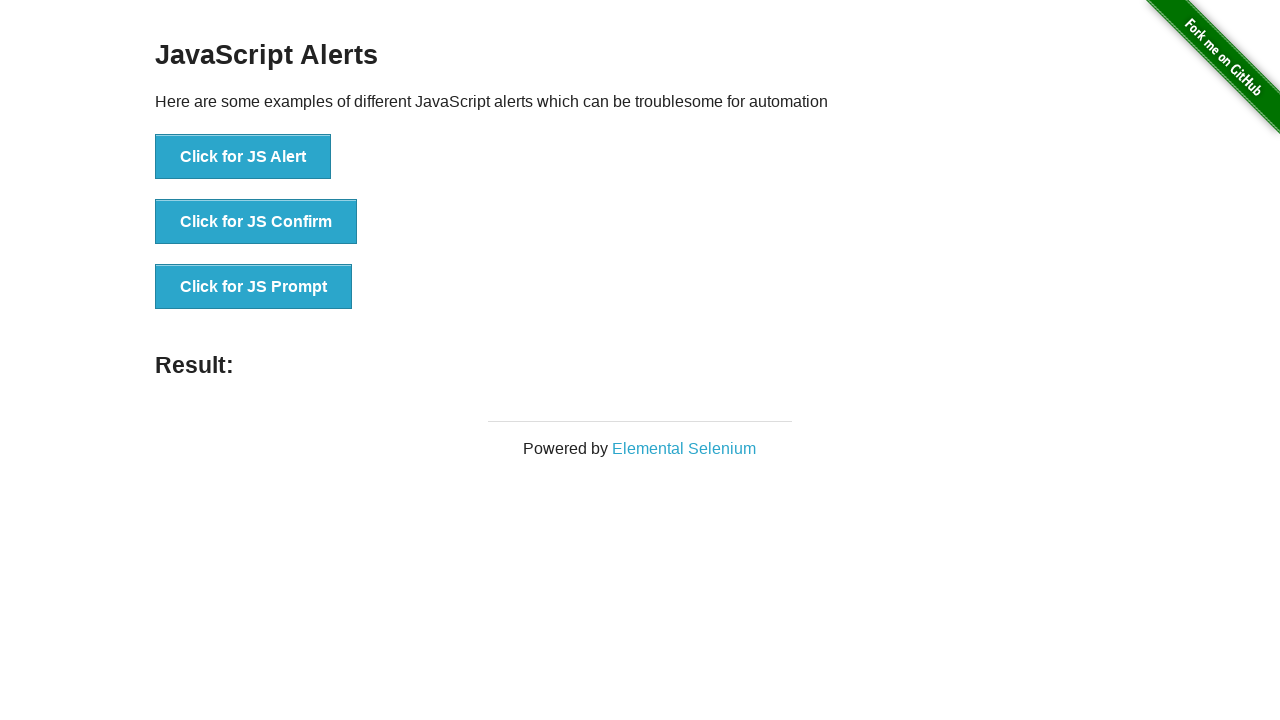

Clicked the second button to trigger JavaScript confirmation alert at (256, 222) on .example li:nth-child(2) button
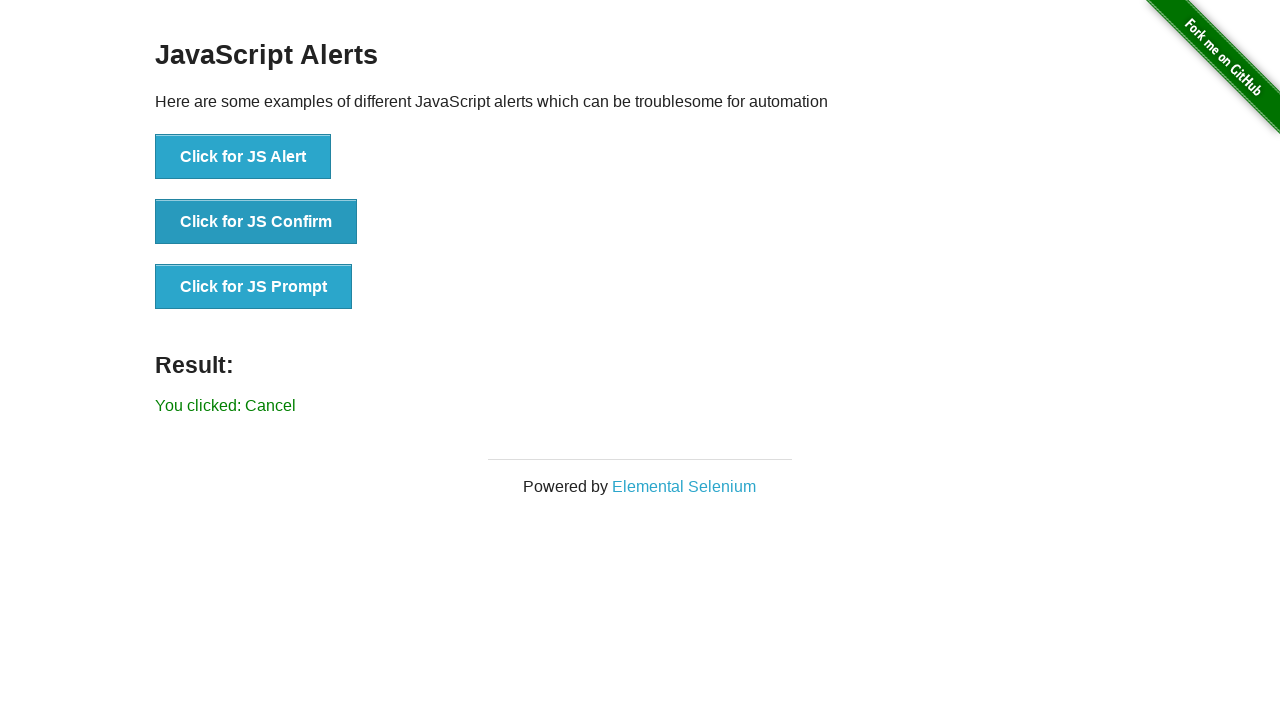

Set up dialog handler to accept confirmation alerts
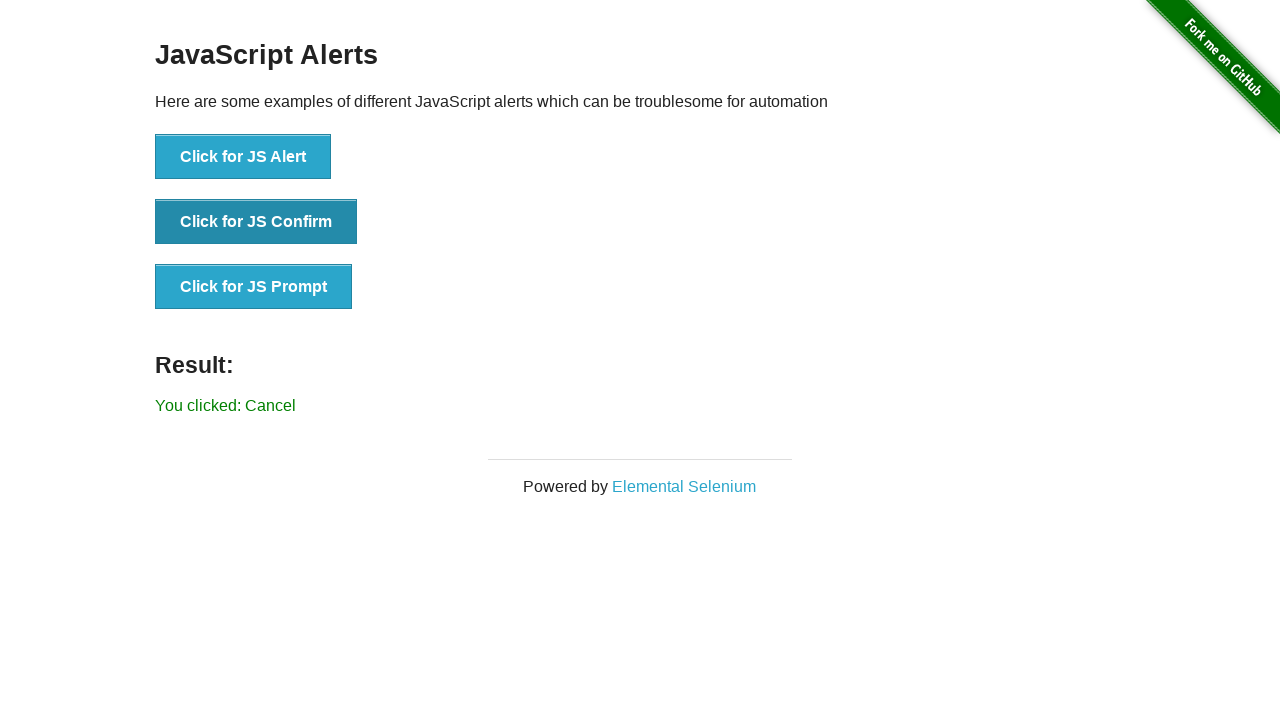

Clicked the second button again to trigger the dialog with handler ready at (256, 222) on .example li:nth-child(2) button
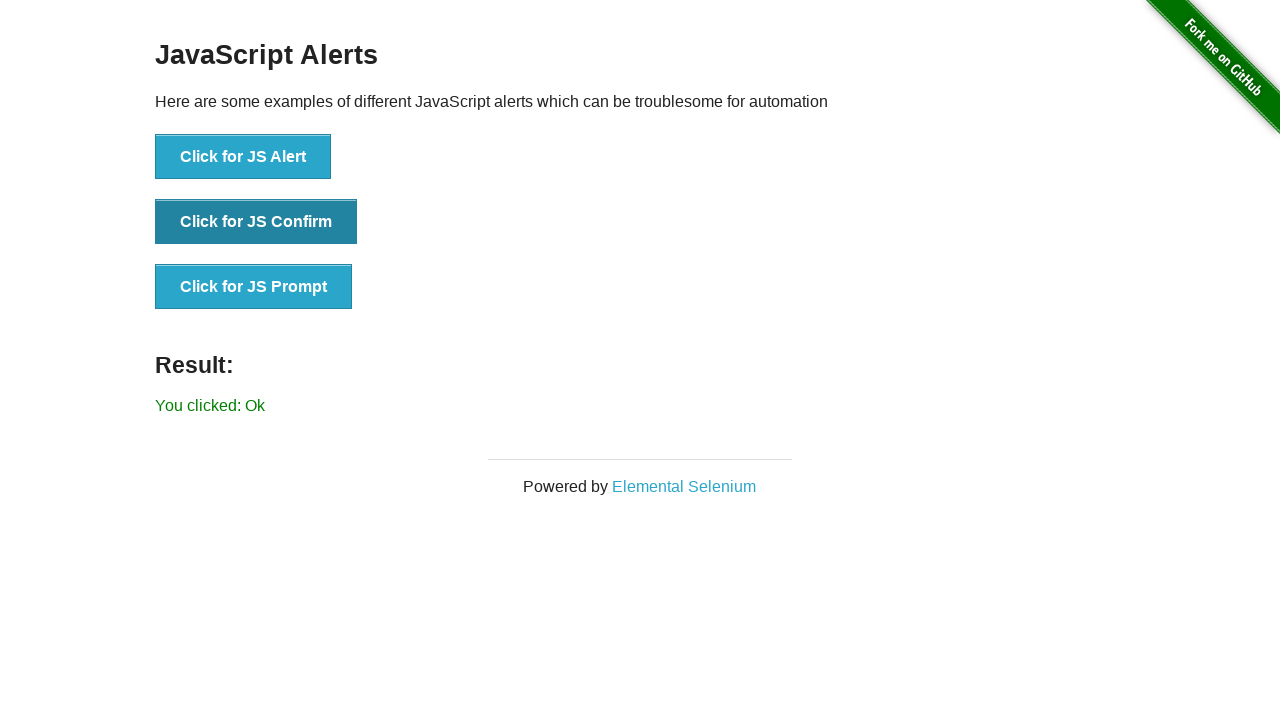

Result text element loaded after accepting dialog
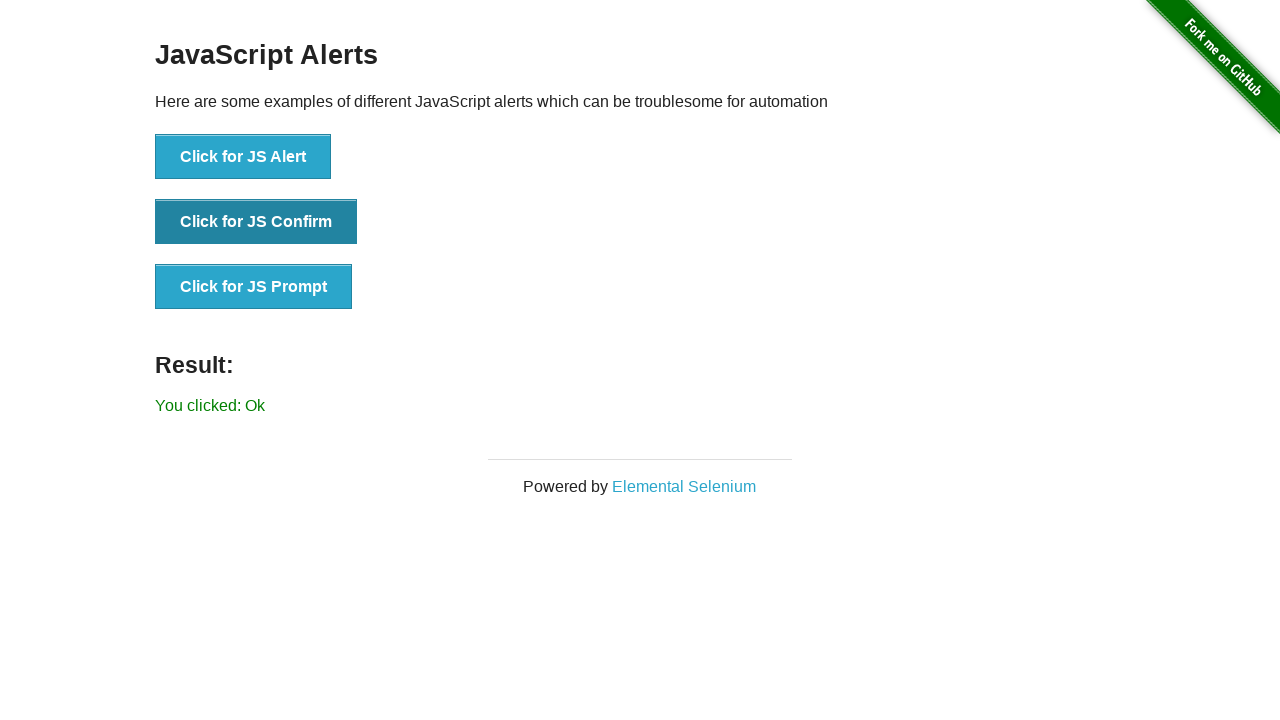

Retrieved result text from page
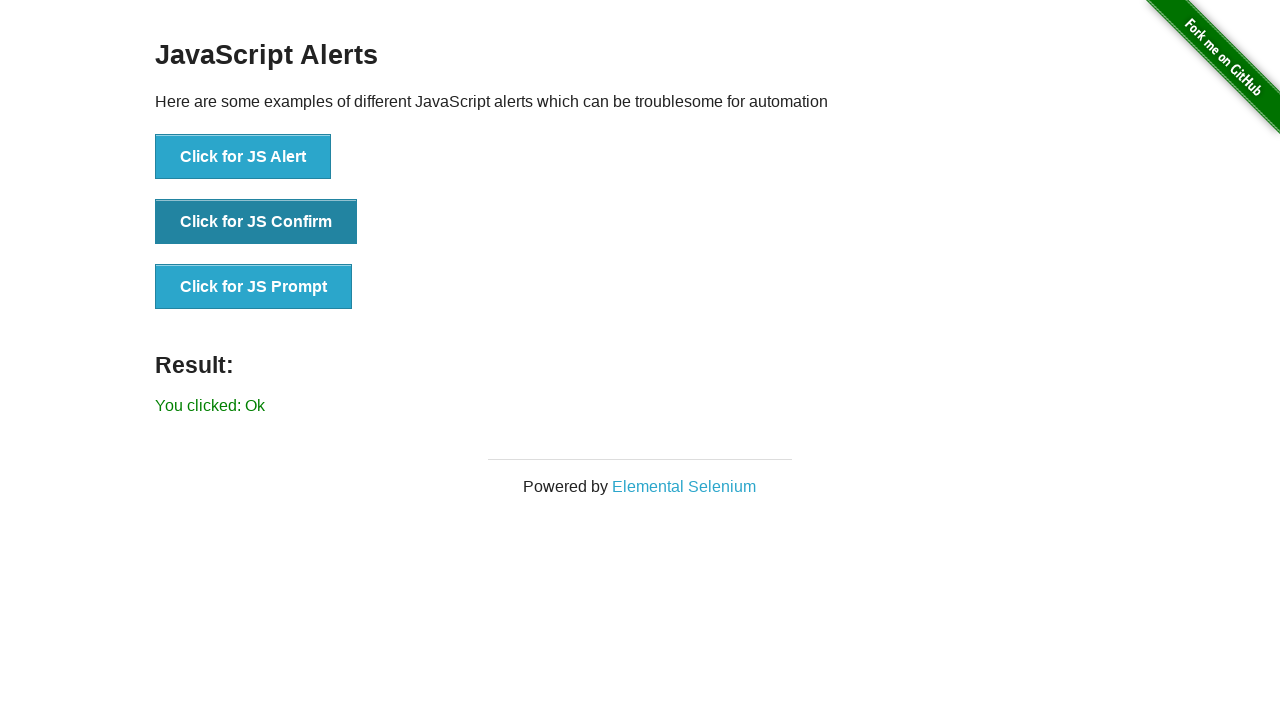

Verified that result text equals 'You clicked: Ok'
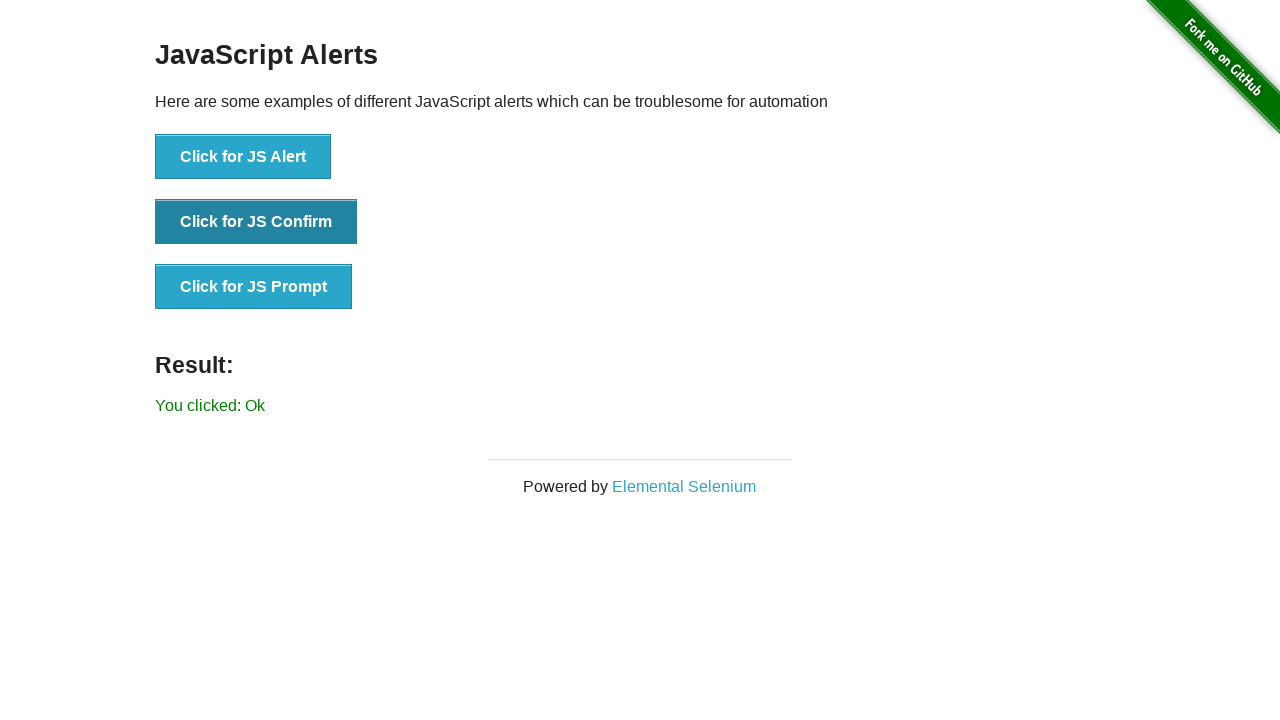

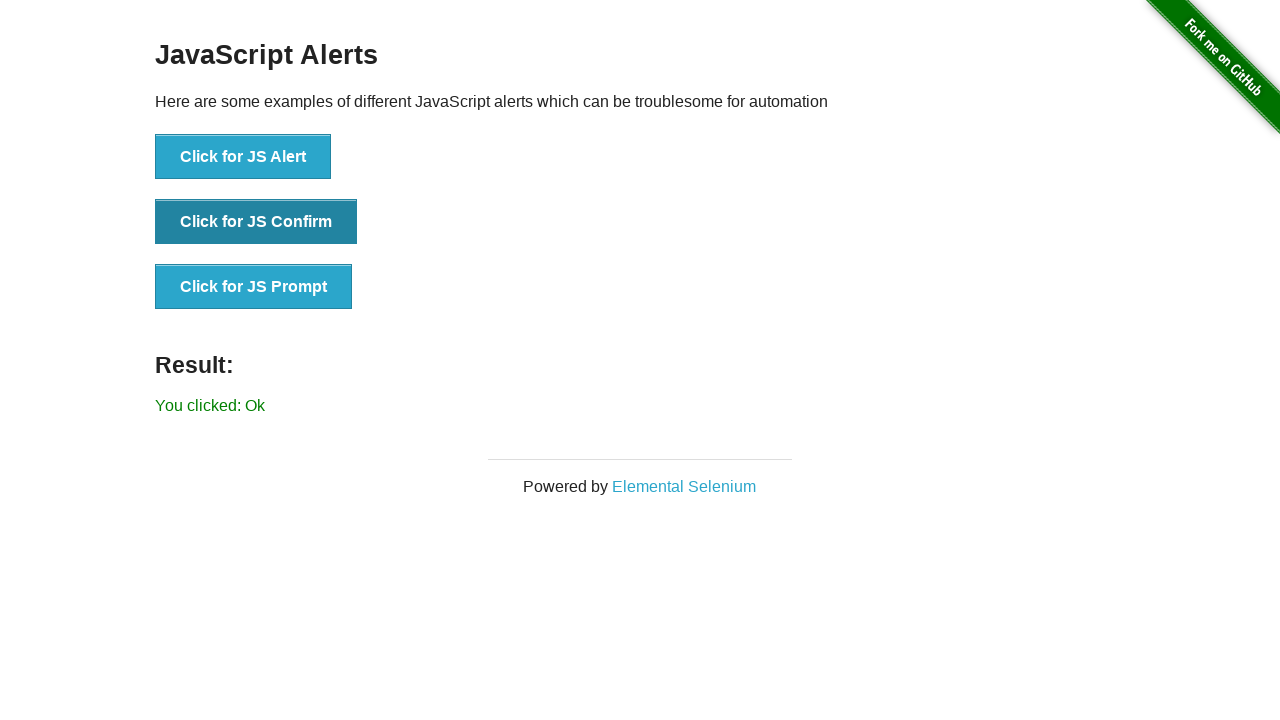